Tests a web form by entering text into a text box, clicking submit, and verifying the confirmation message appears

Starting URL: https://www.selenium.dev/selenium/web/web-form.html

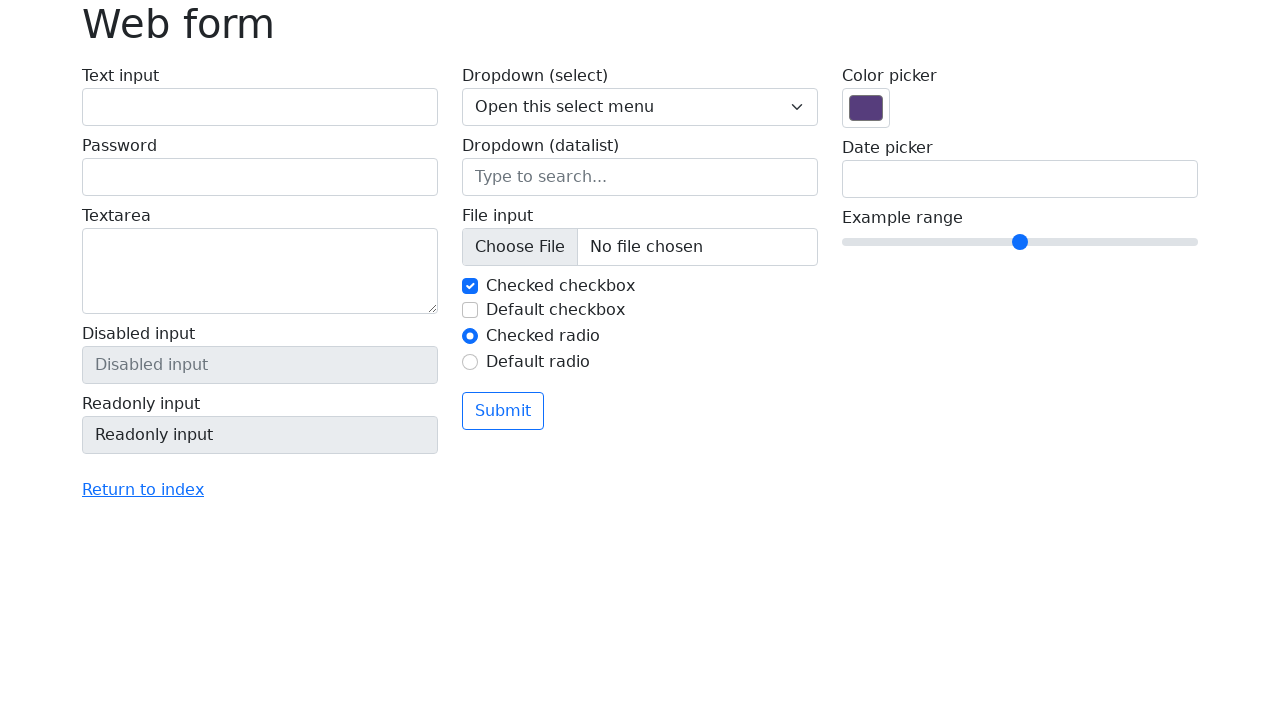

Verified page title is 'Web form'
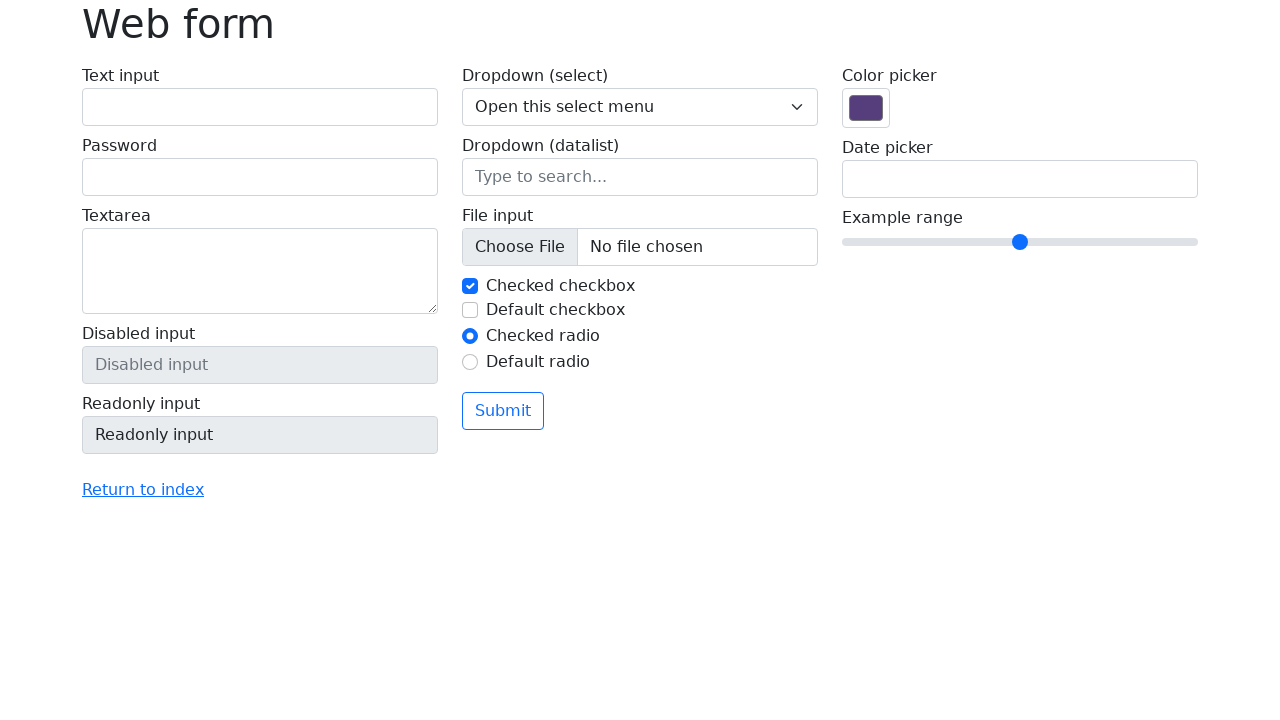

Entered 'Selenium' into the text input field on input[name='my-text']
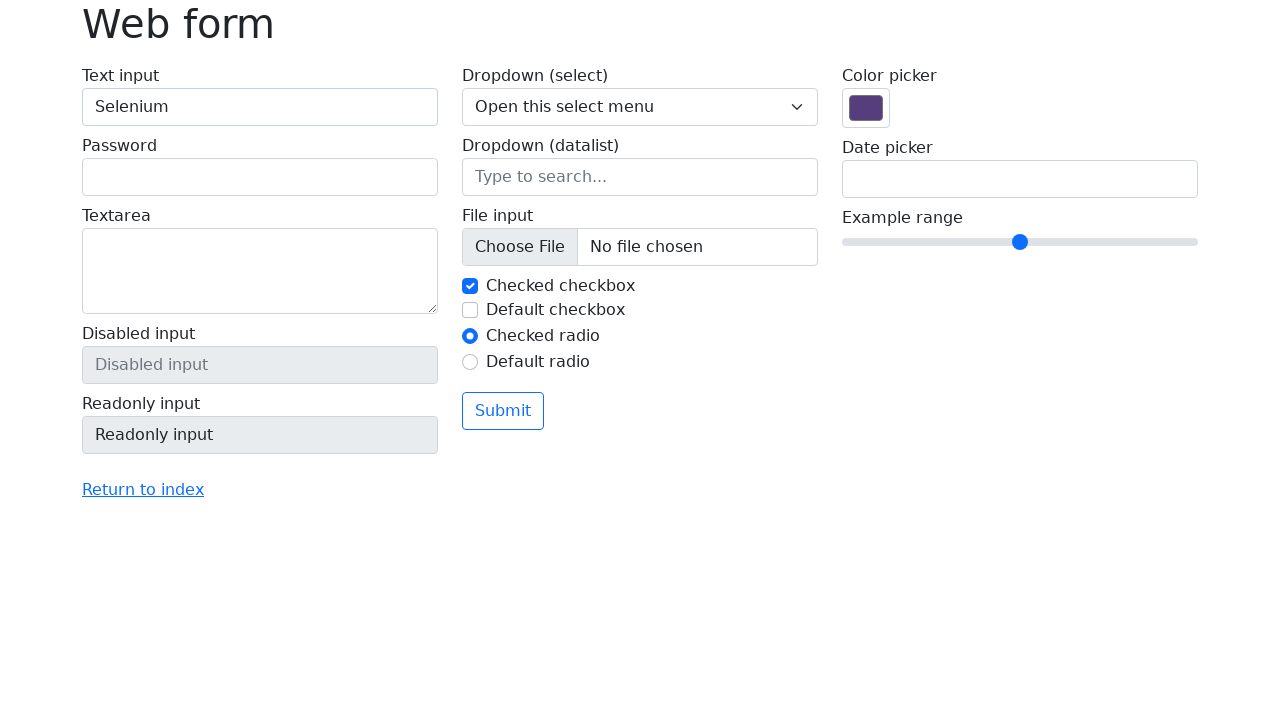

Clicked the submit button at (503, 411) on button
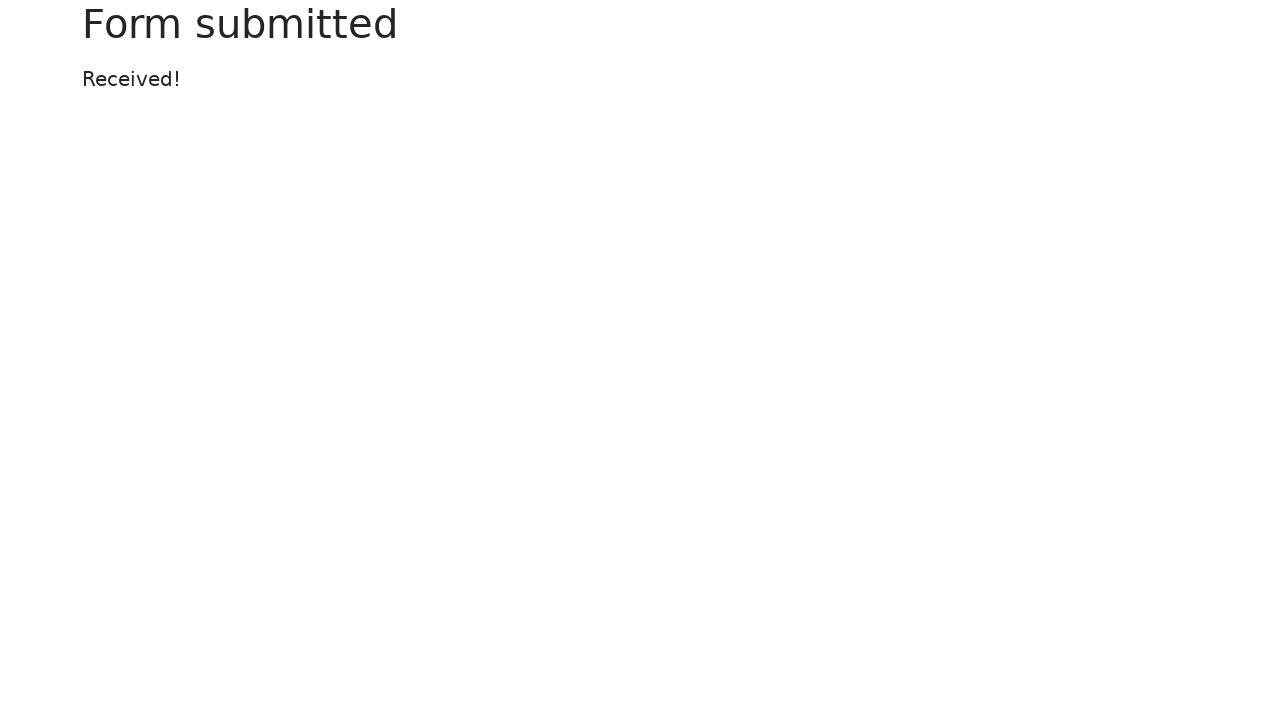

Confirmation message element loaded
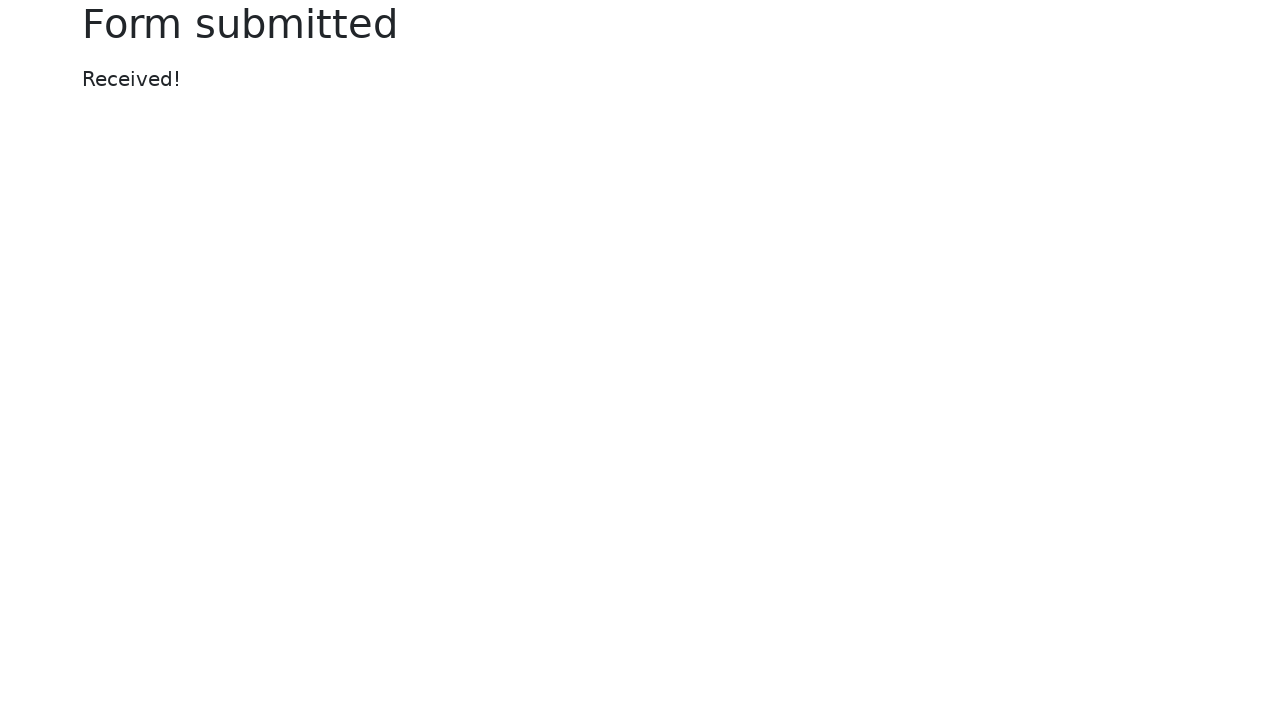

Verified confirmation message displays 'Received!'
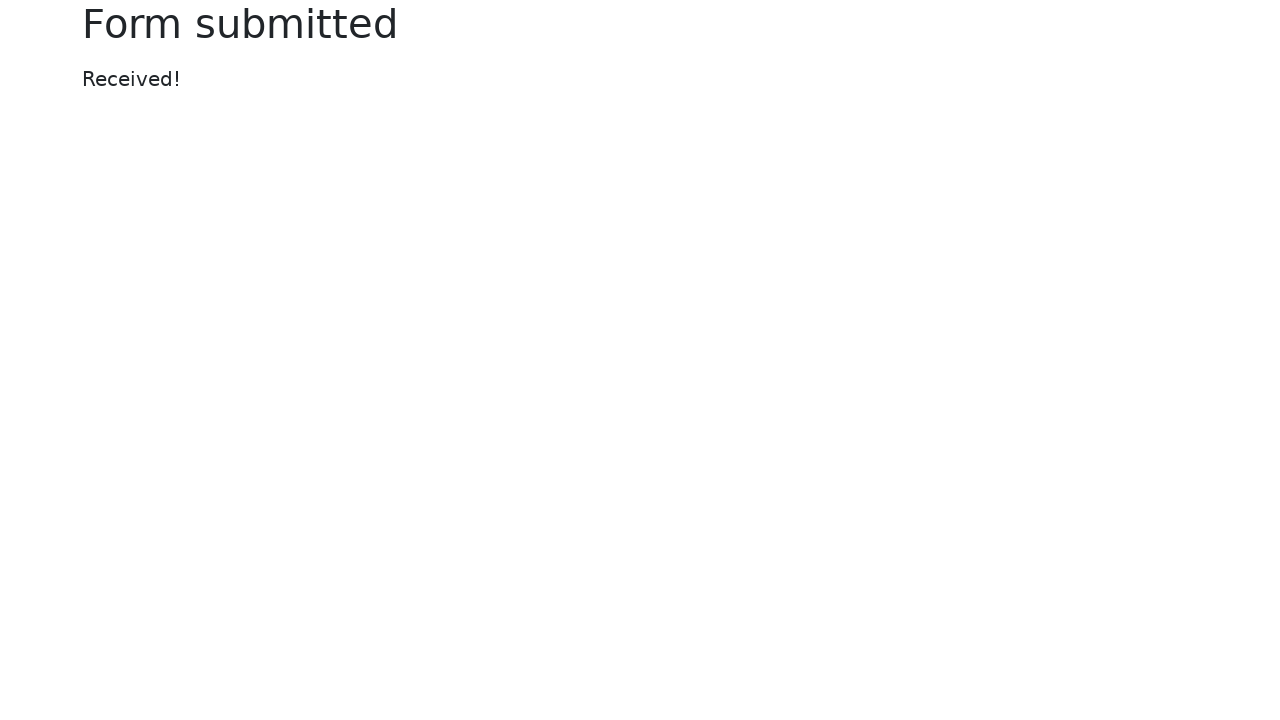

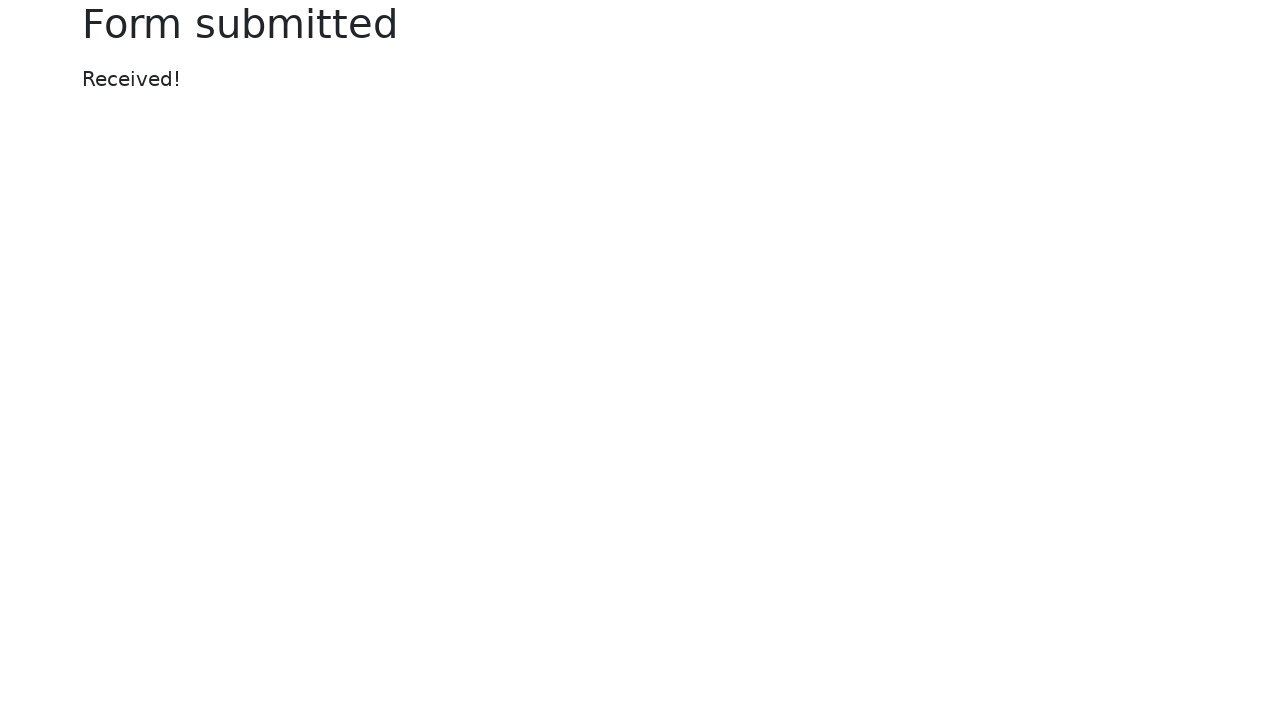